Tests JavaScript alert functionality by triggering an alert and verifying its text

Starting URL: https://the-internet.herokuapp.com/

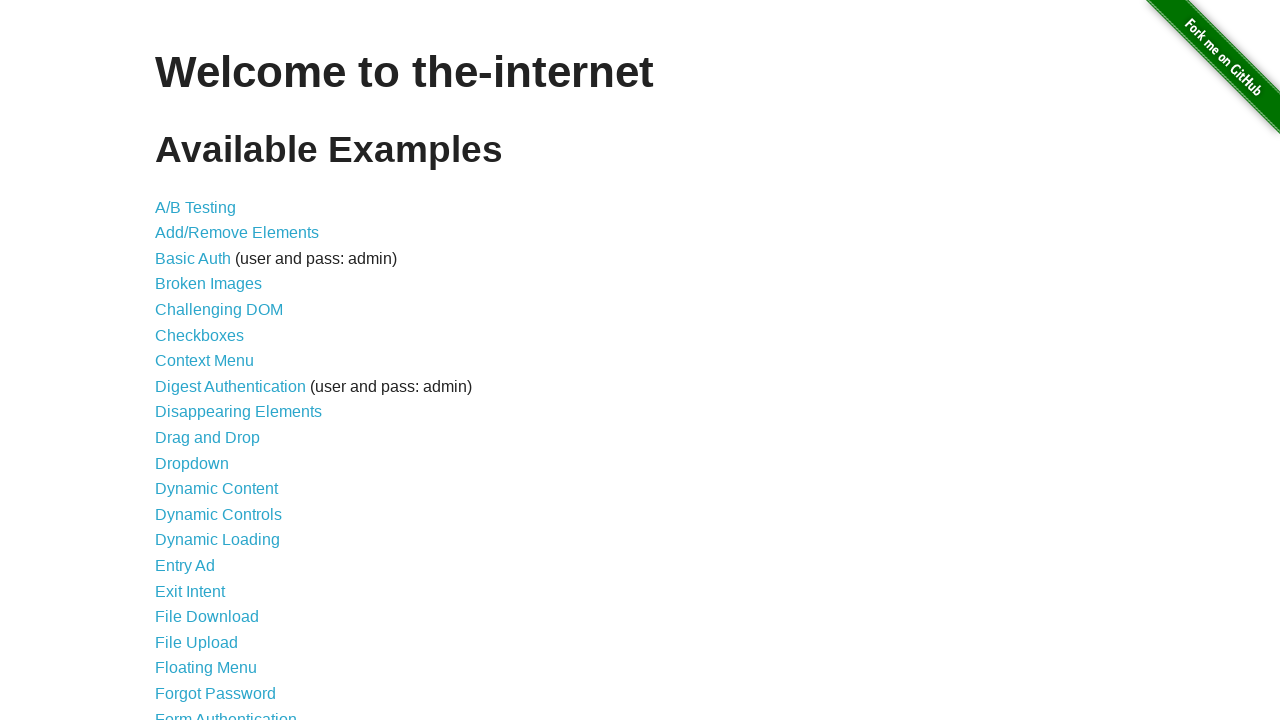

Clicked JavaScript Alerts link at (214, 361) on a[href='/javascript_alerts']
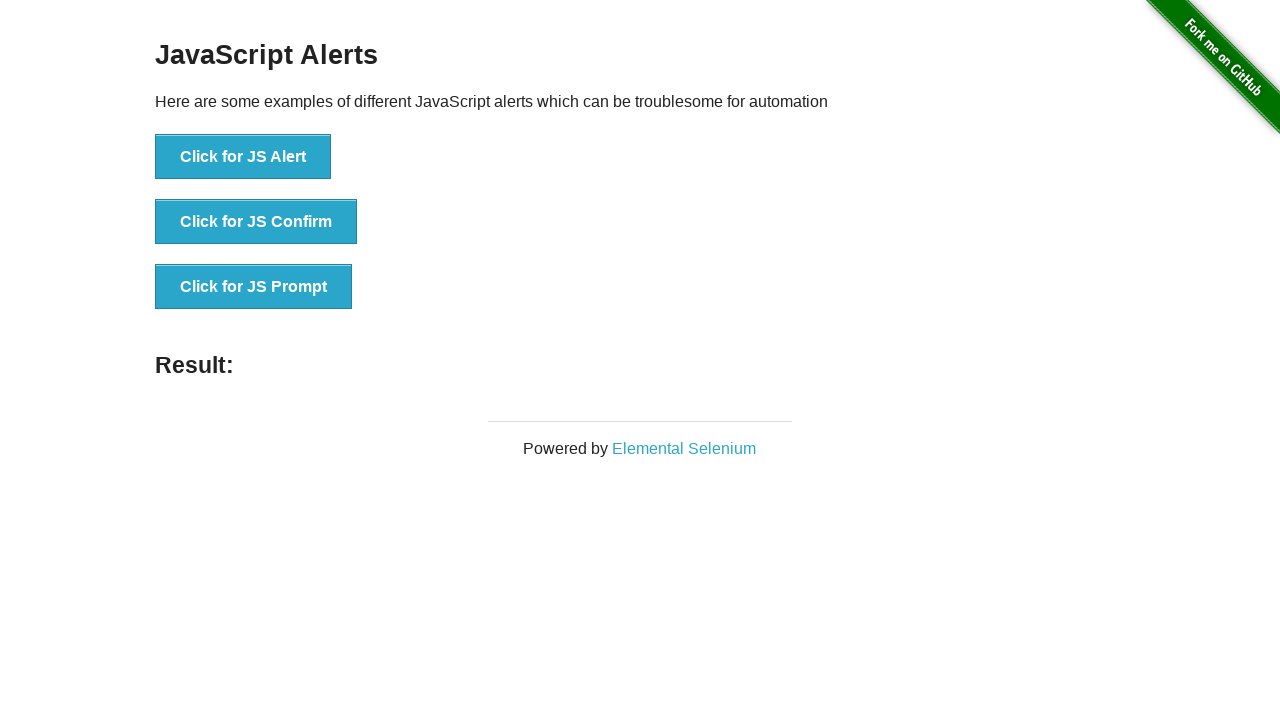

Set up alert handler to accept dialogs
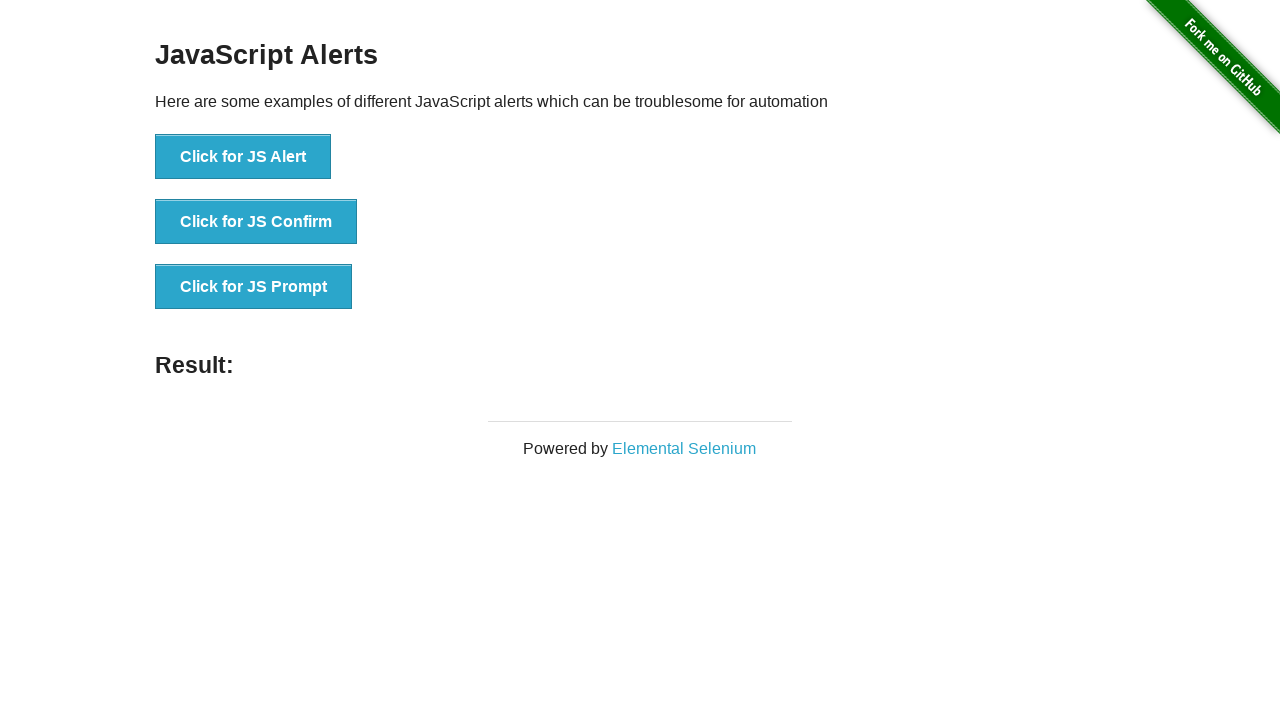

Clicked button to trigger JavaScript alert at (243, 157) on button:has-text('Click for JS Alert')
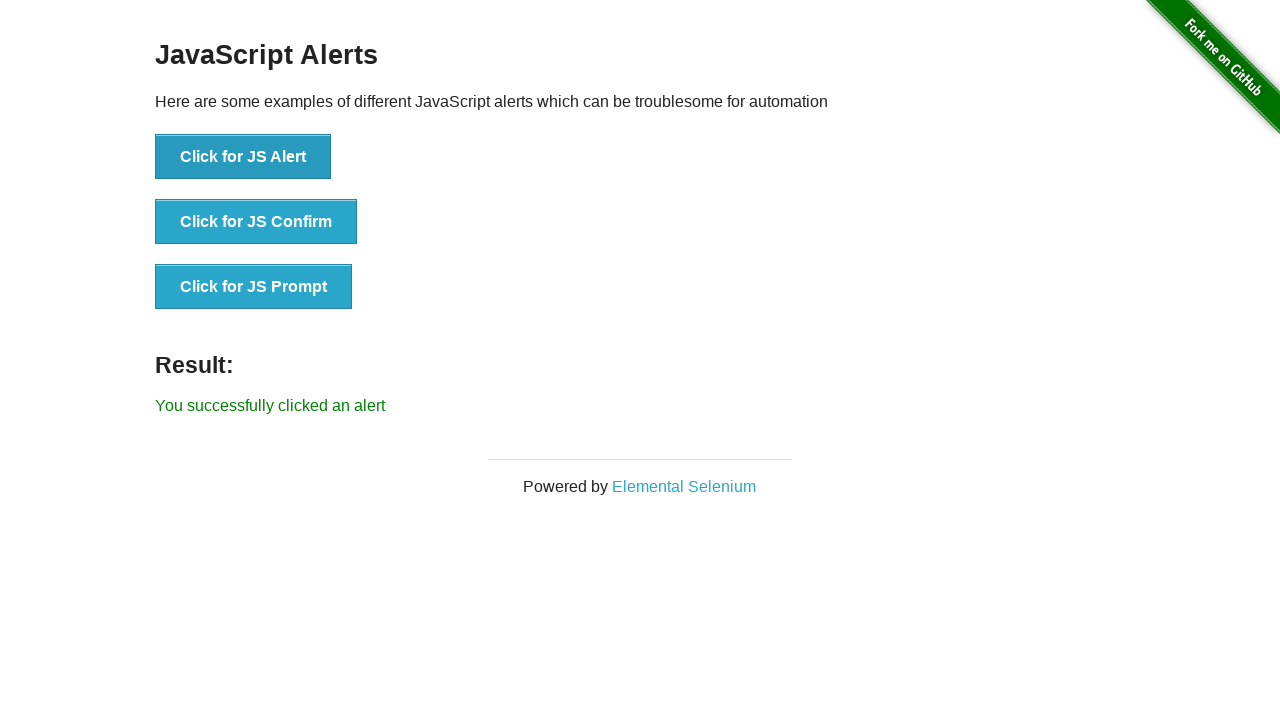

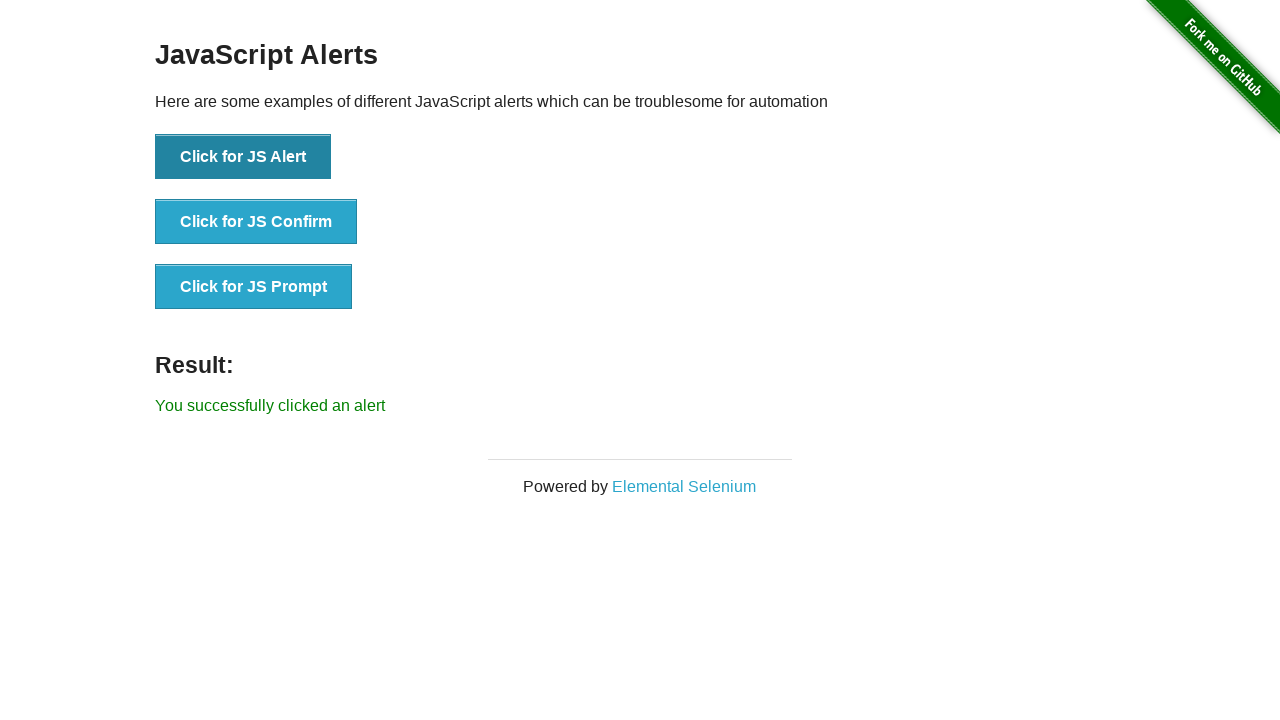